Tests iframe interaction on GlobalSQA demo site by clicking on iFrame tab, switching to an iframe, and locating an element within it

Starting URL: https://www.globalsqa.com/demo-site/frames-and-windows/

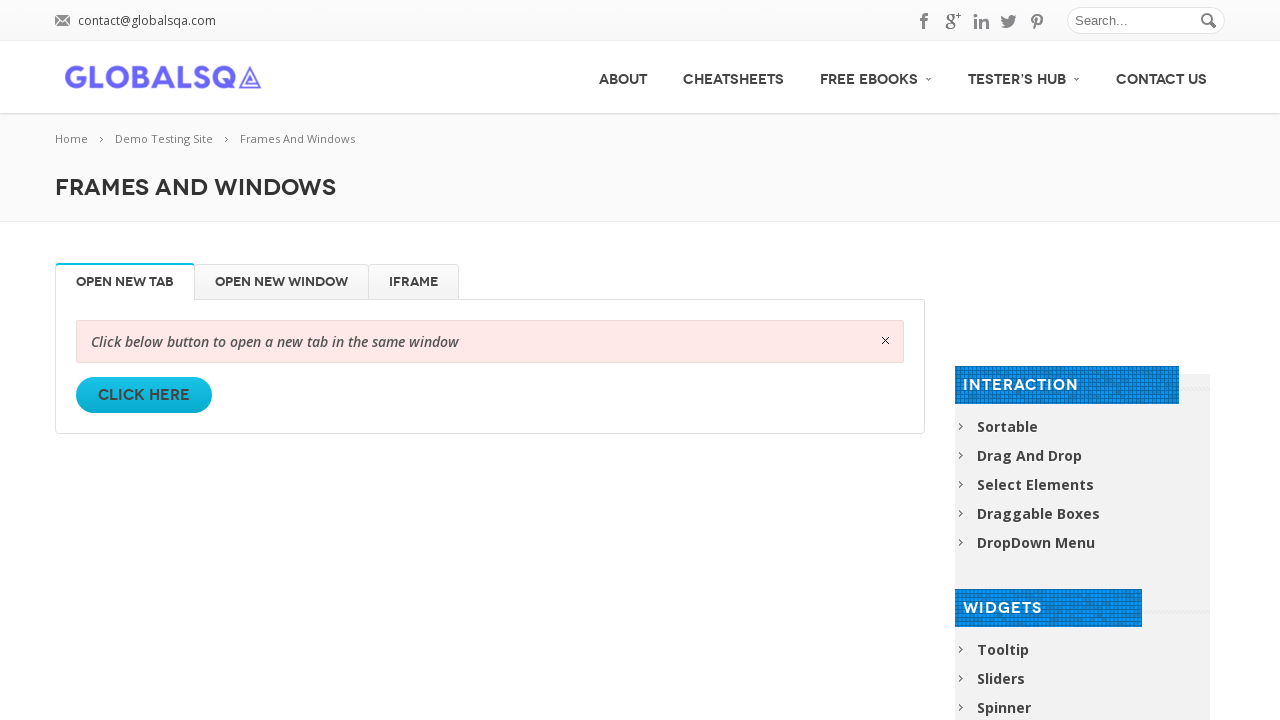

Clicked on iFrame tab at (414, 282) on #iFrame
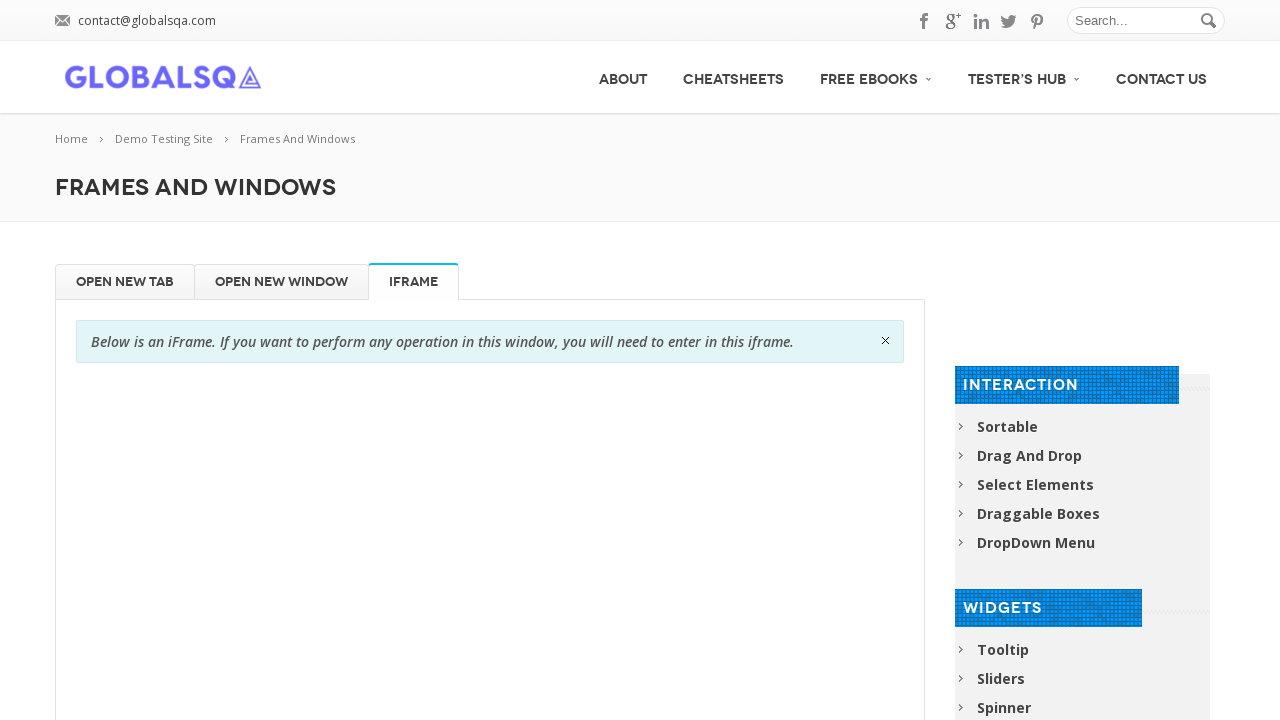

Waited 2 seconds for iframe to load
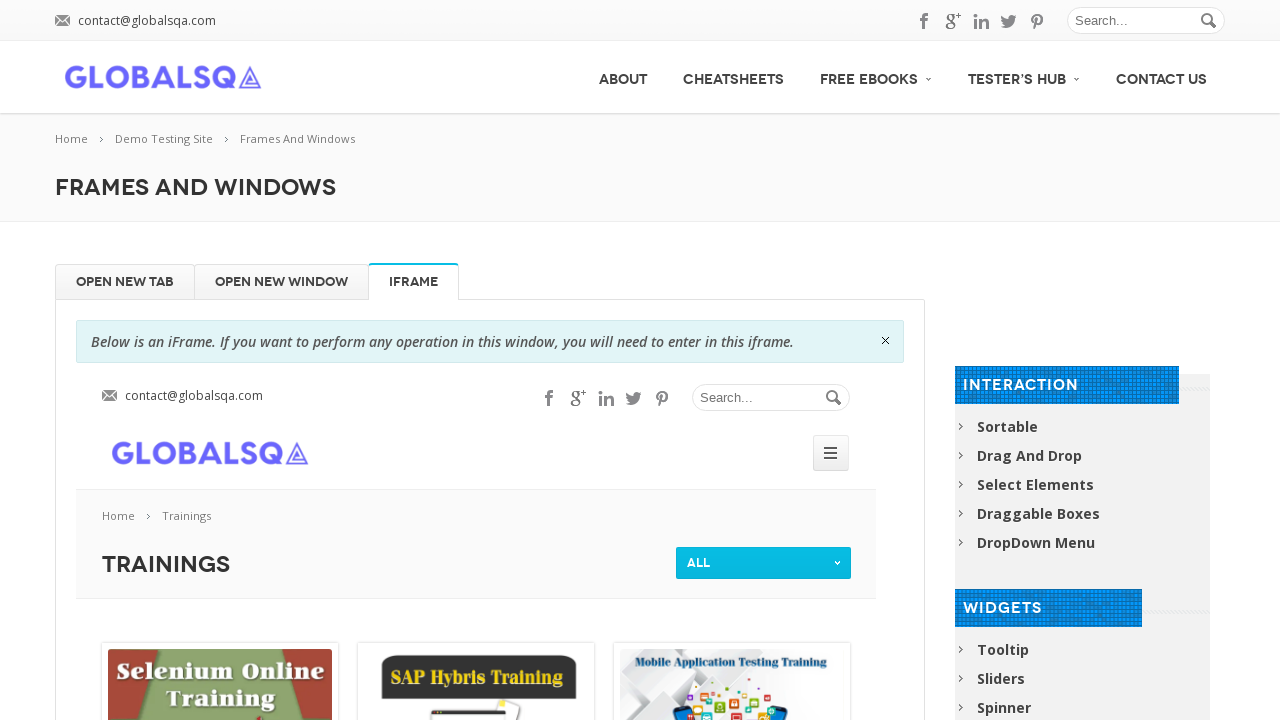

Located iframe with name 'globalSqa'
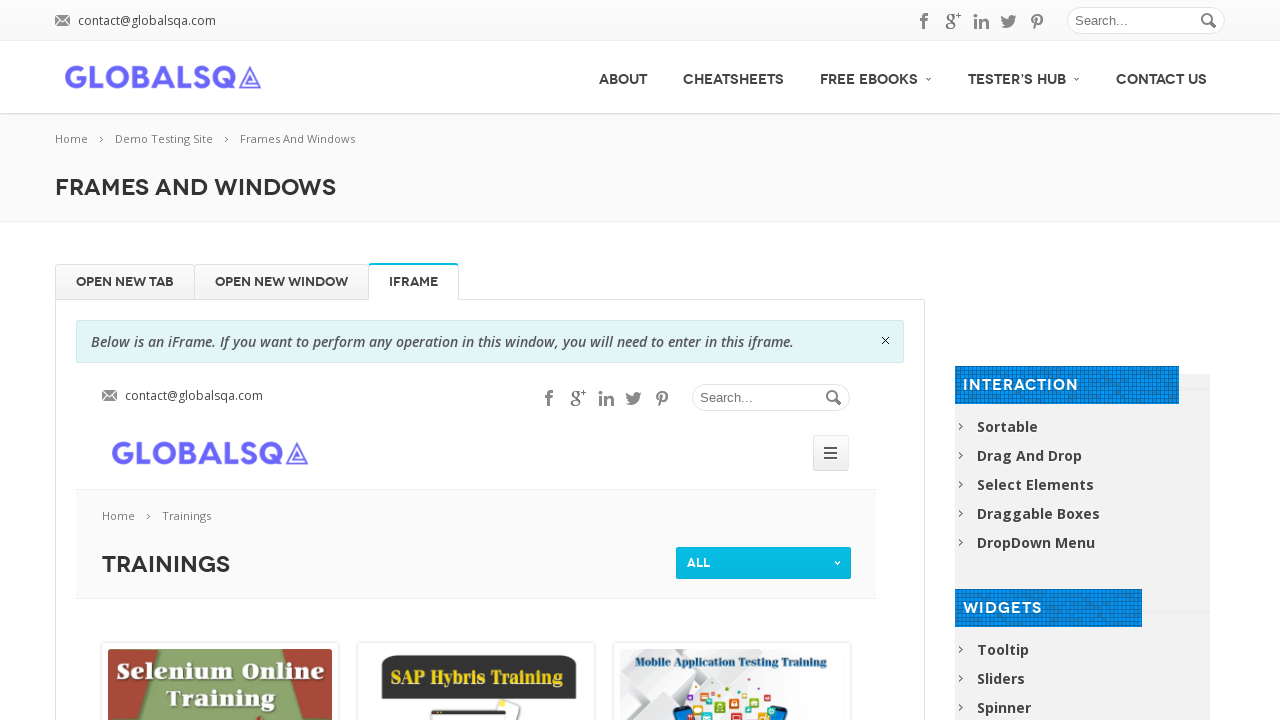

Located and waited for 'Home' span element within iframe
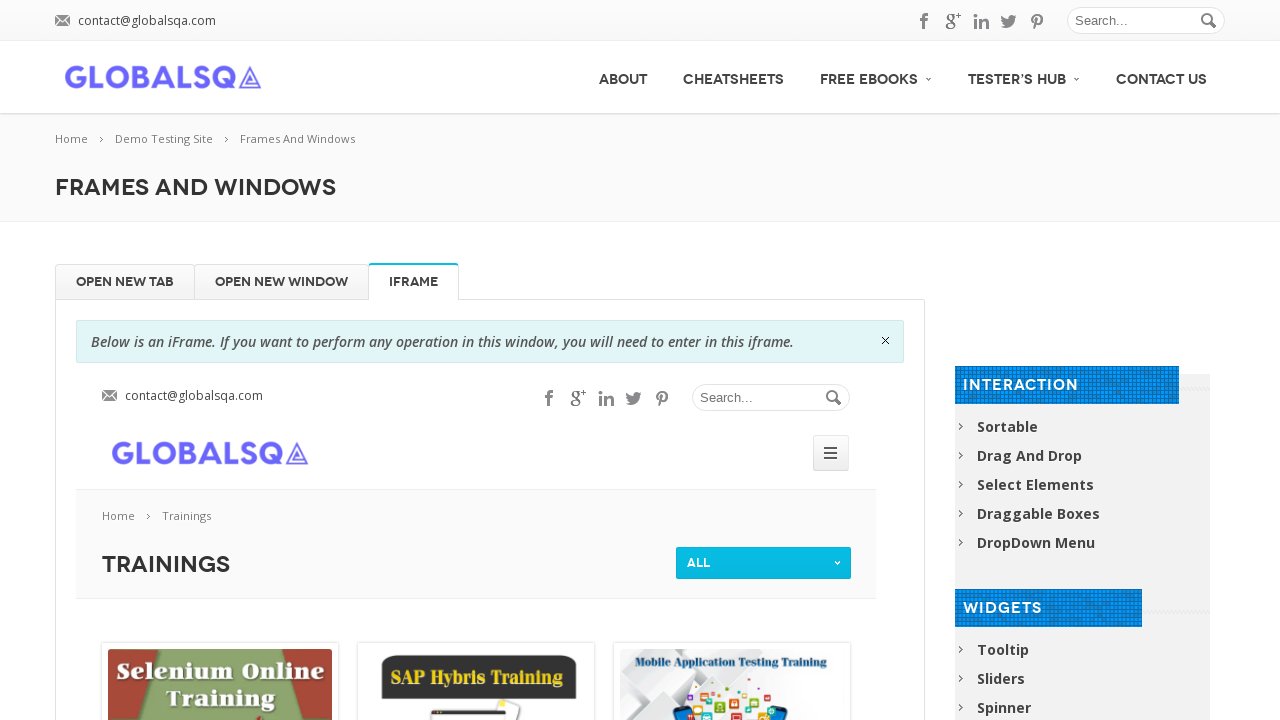

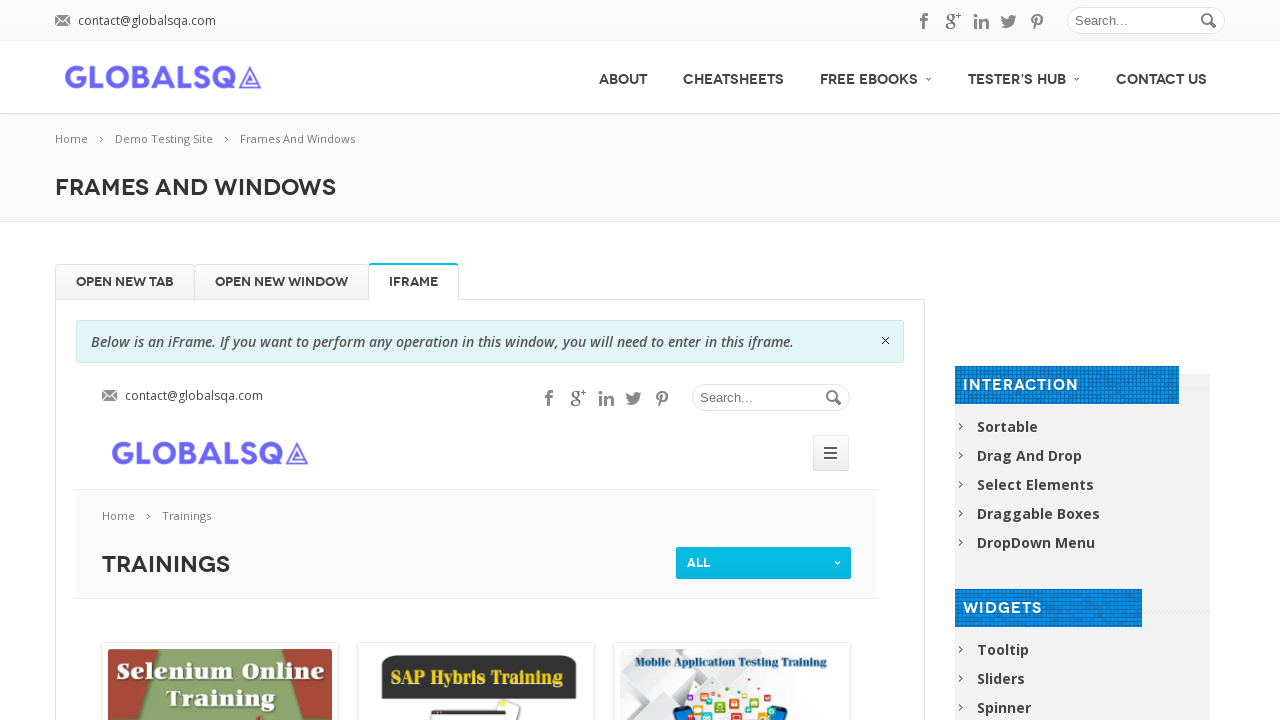